Tests number input field by sending an arrow down key press to decrement the value

Starting URL: http://the-internet.herokuapp.com/inputs

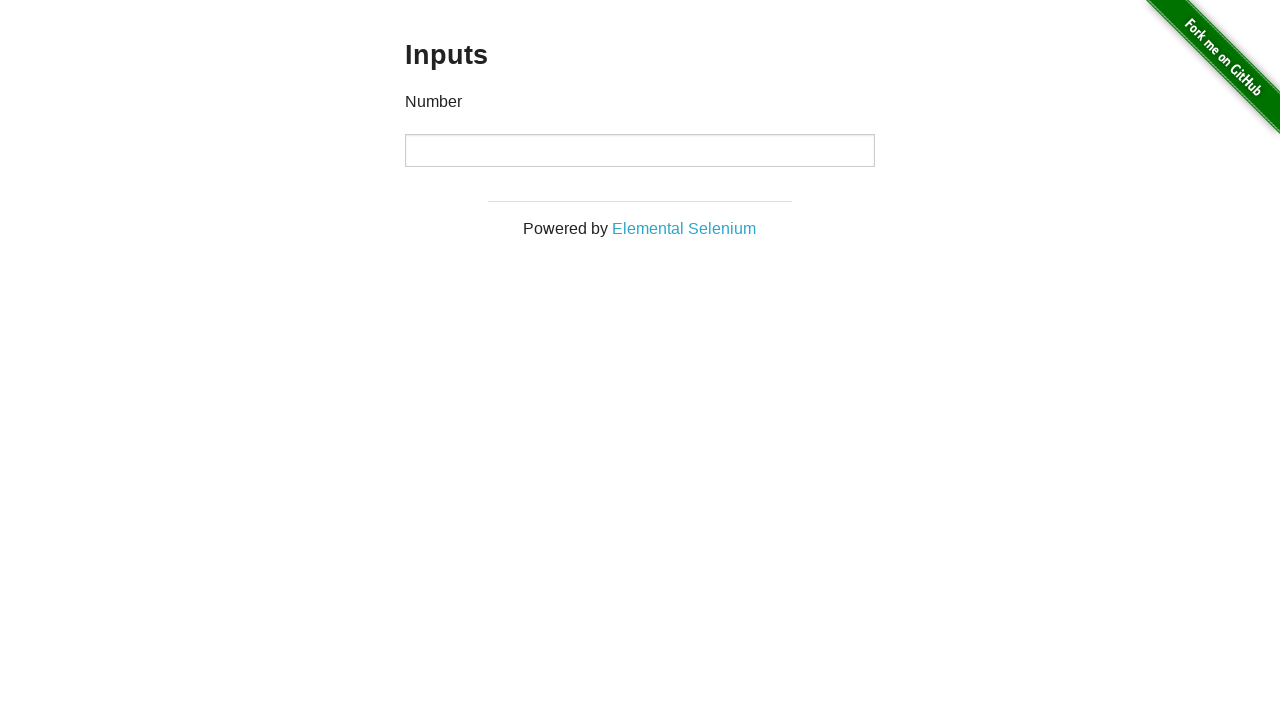

Located number input field
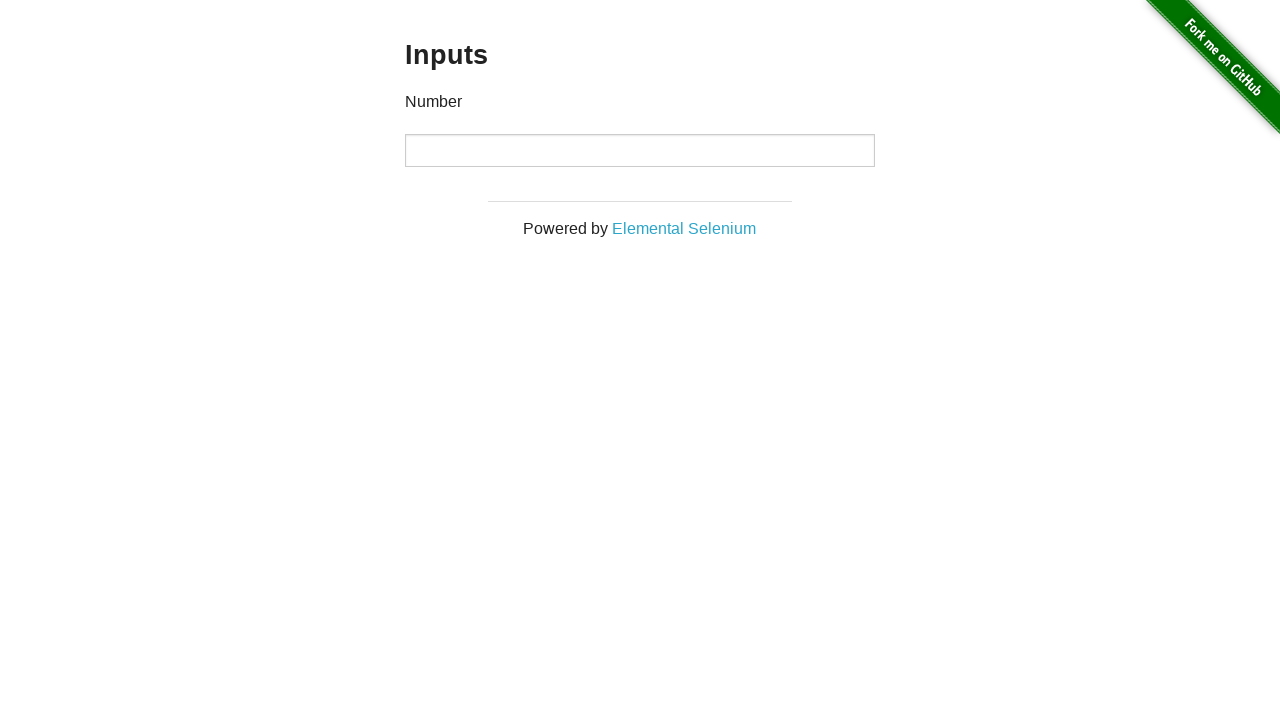

Pressed ArrowDown key to decrement number input value on input[type='number']
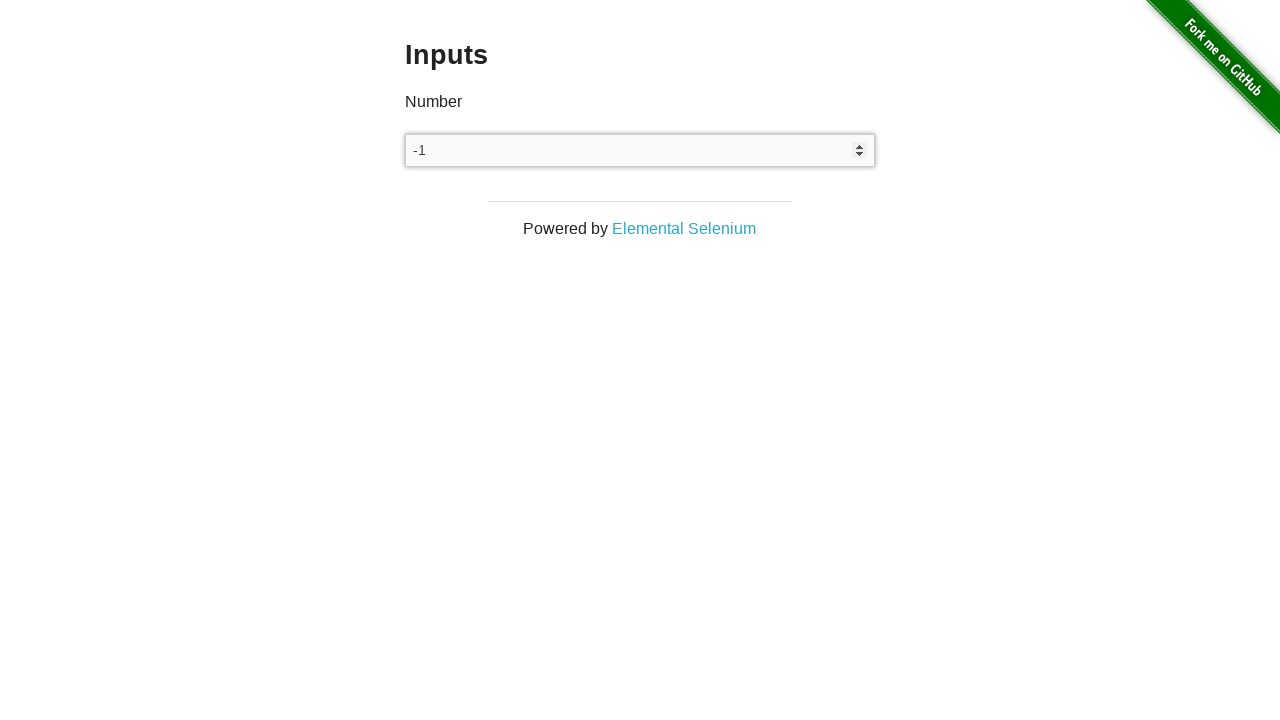

Waited 500ms for value to update
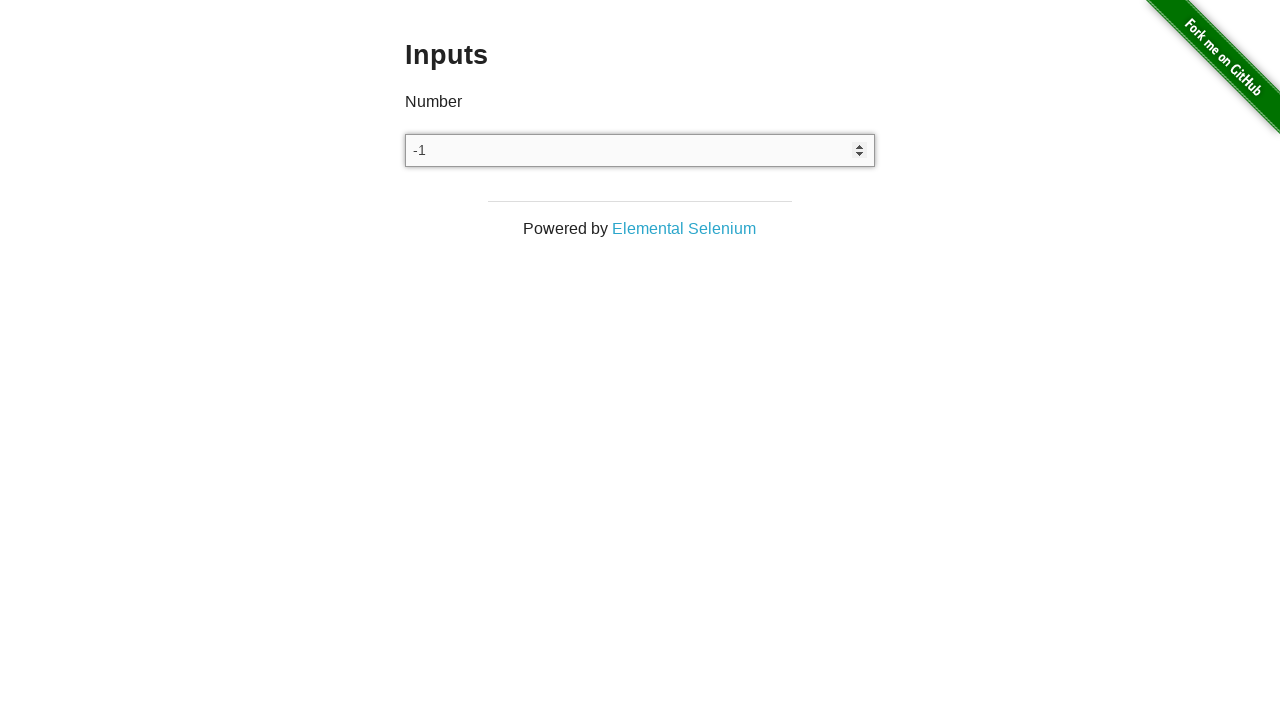

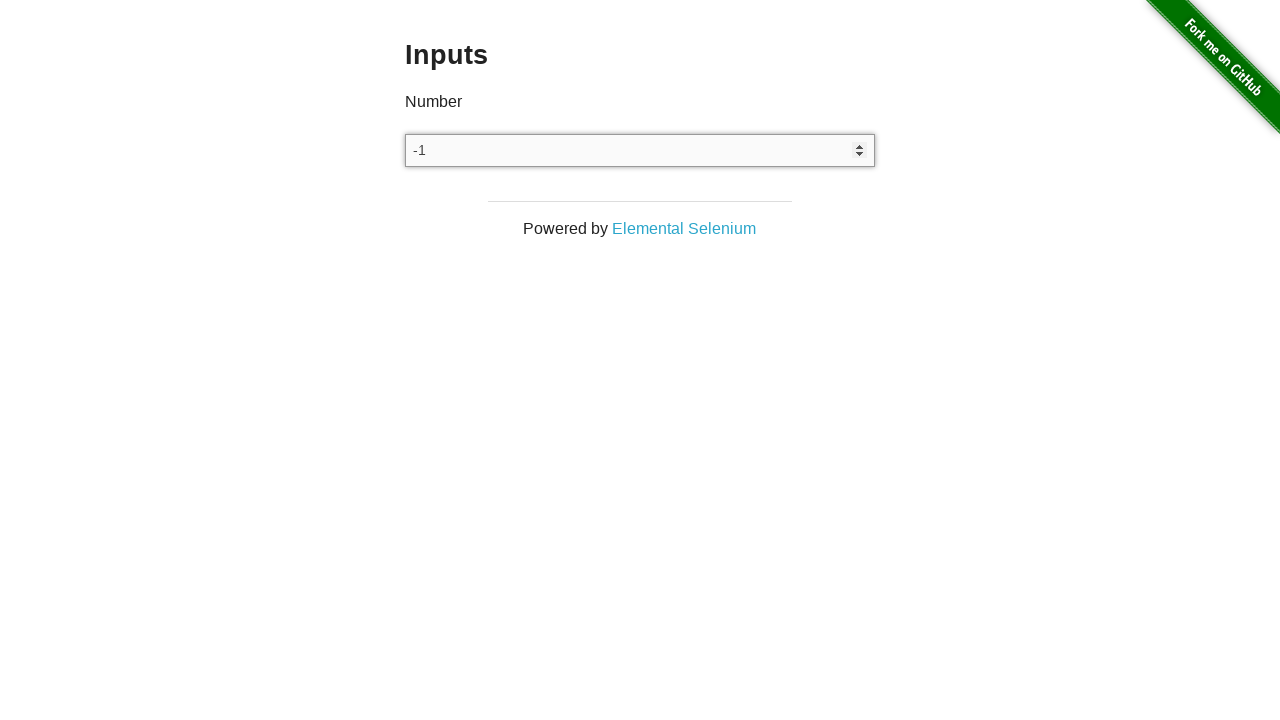